Tests the ability to submit the Permanent Address field in a text box form and verifies the output displays the entered address.

Starting URL: https://demoqa.com/text-box

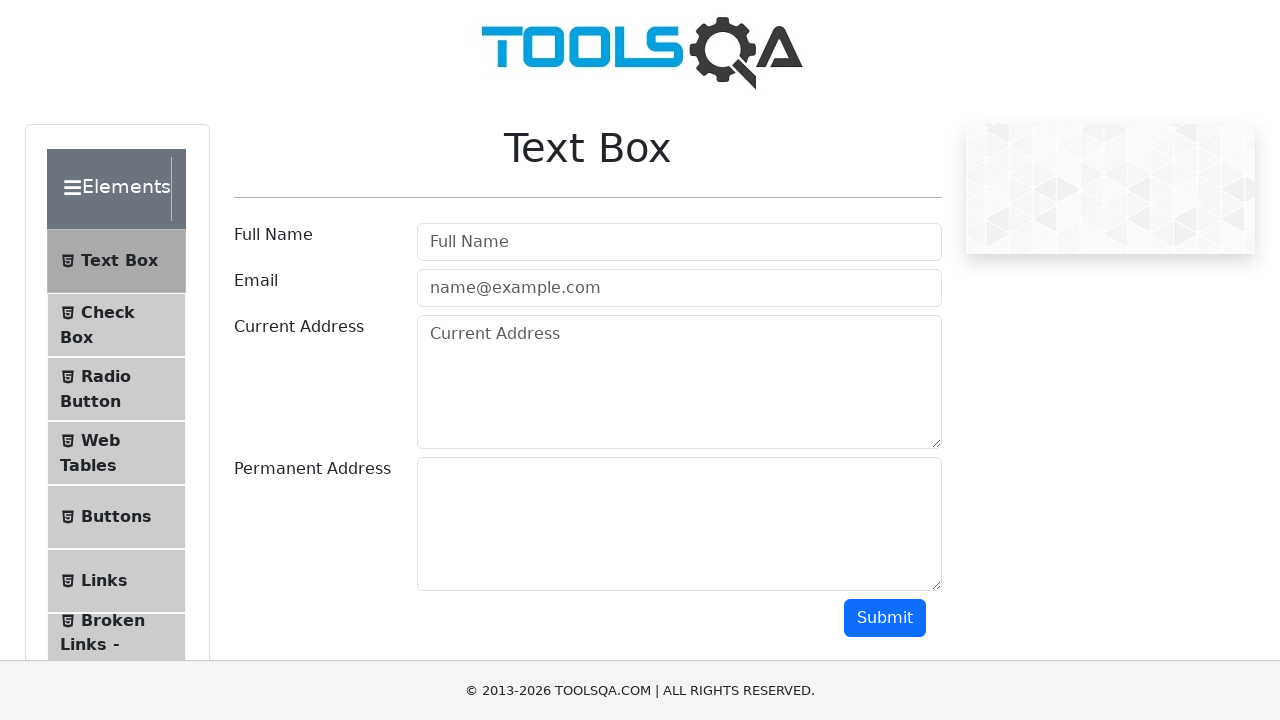

Filled permanent address field with 'Budapest, Viola 100, 777' on textarea#permanentAddress
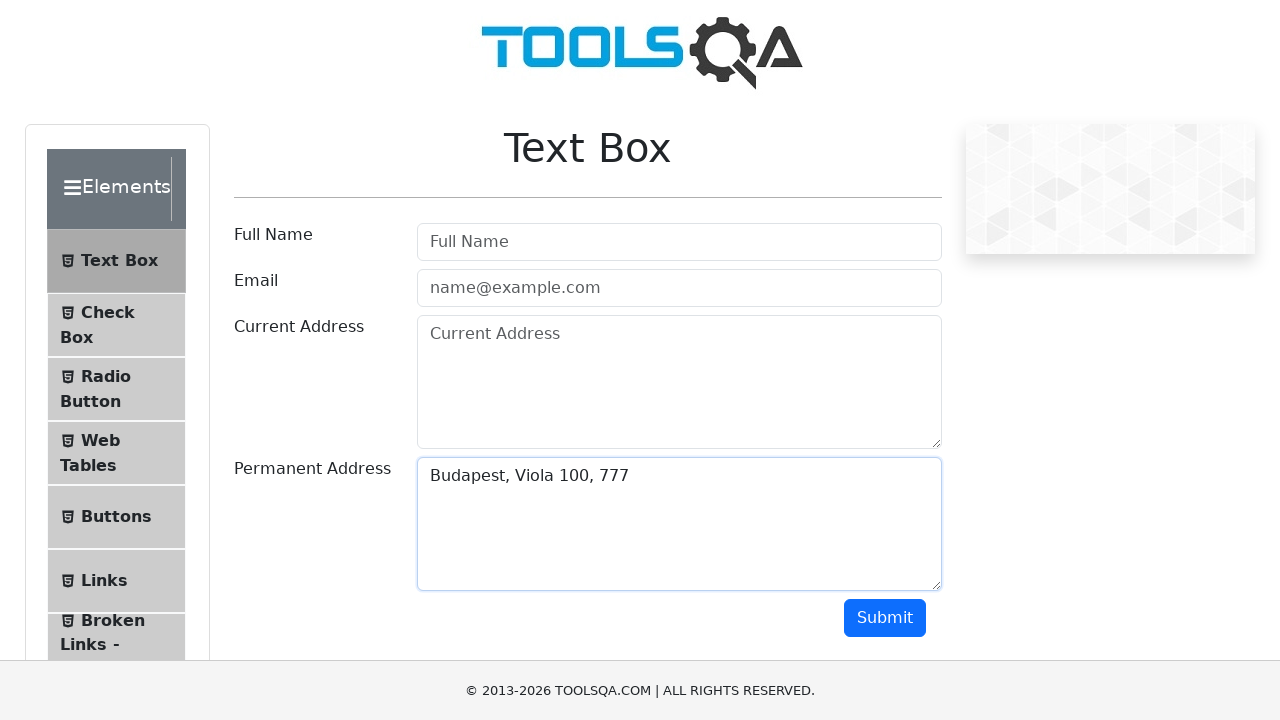

Scrolled submit button into view
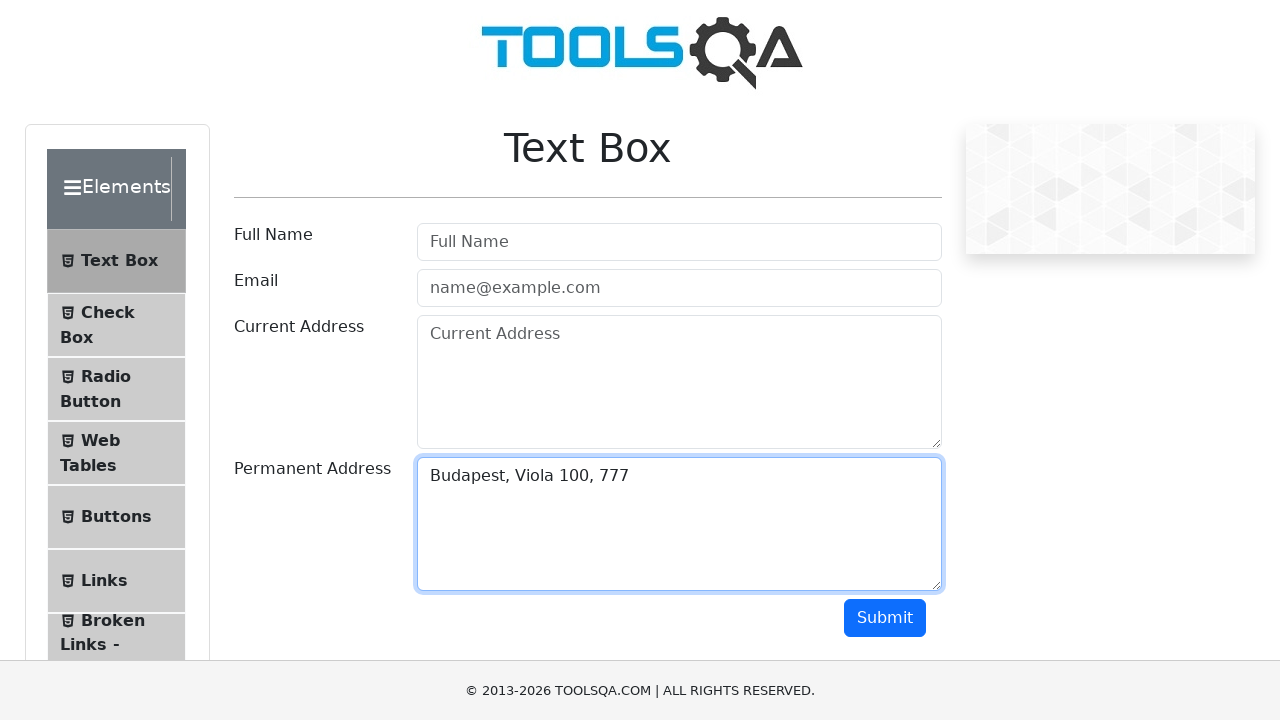

Clicked submit button to submit permanent address at (885, 618) on #submit
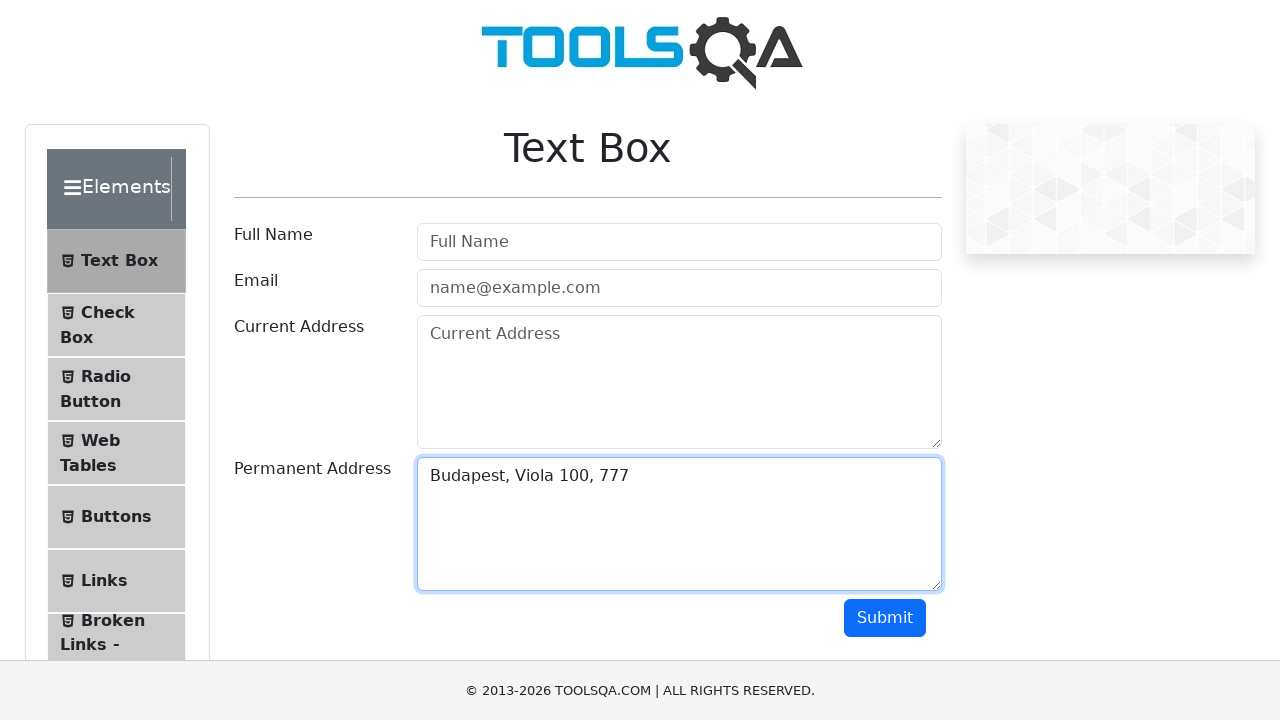

Waited for permanent address output element to appear
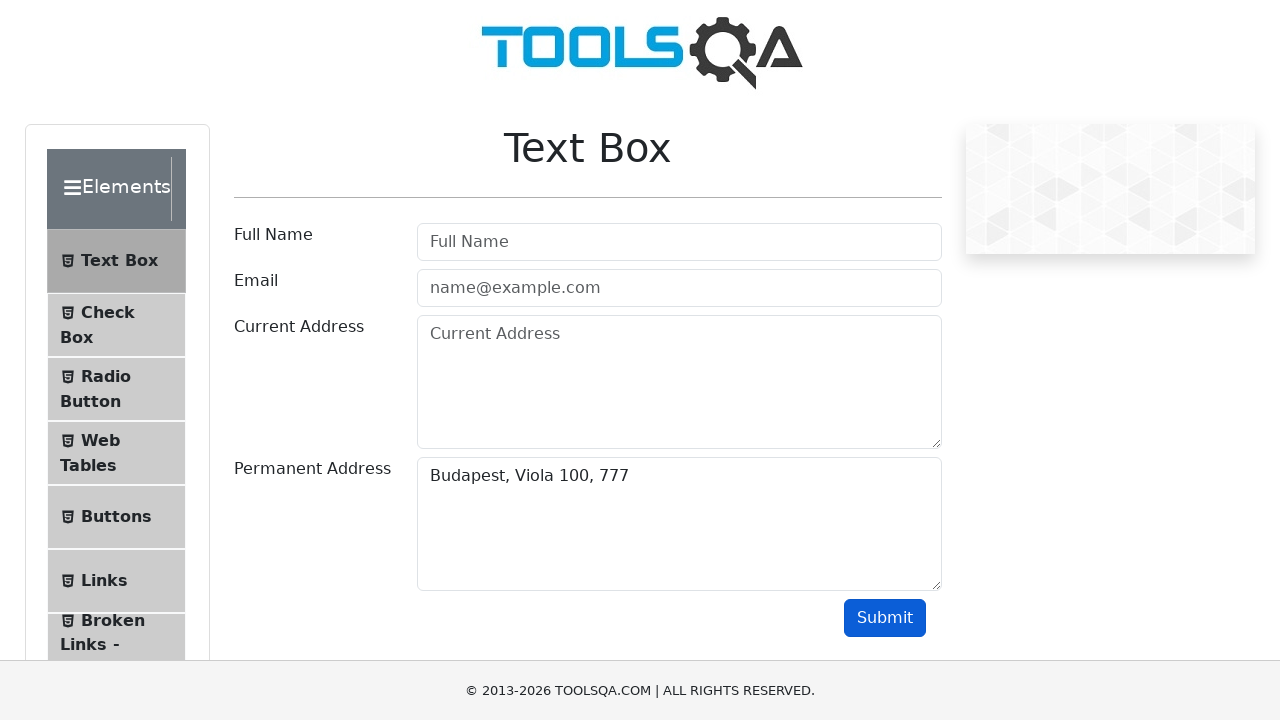

Verified submitted permanent address is displayed correctly
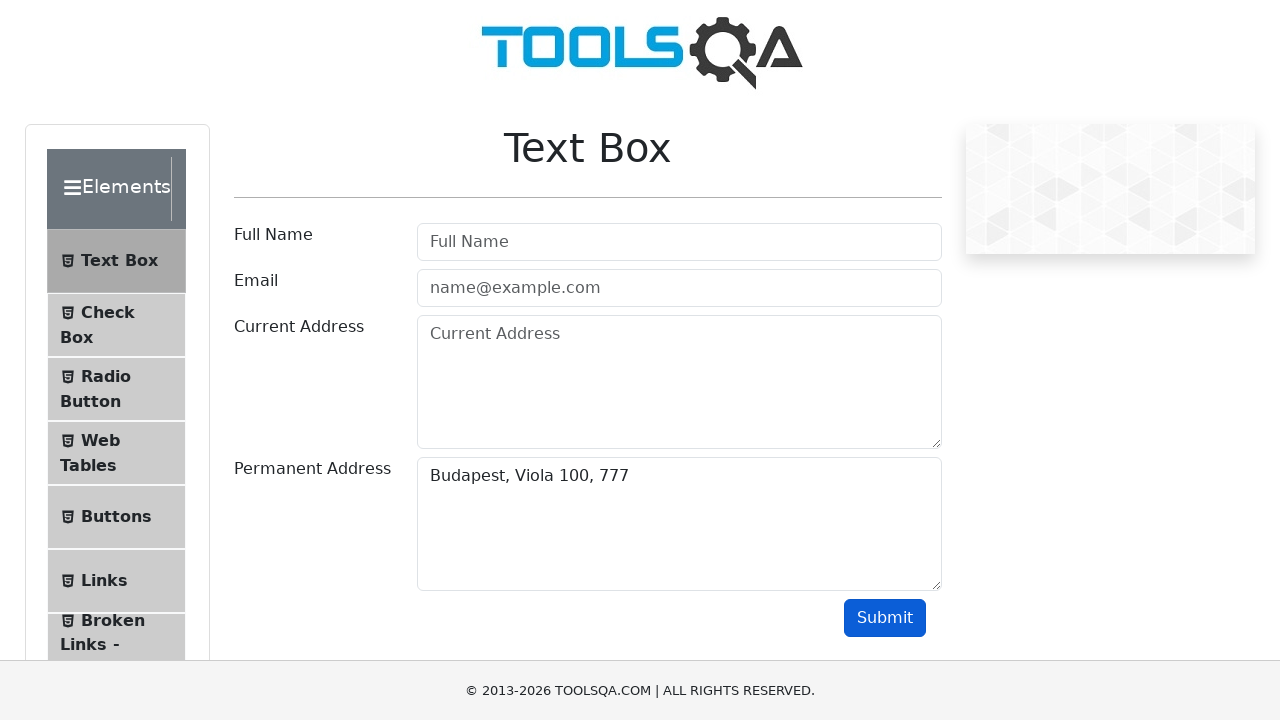

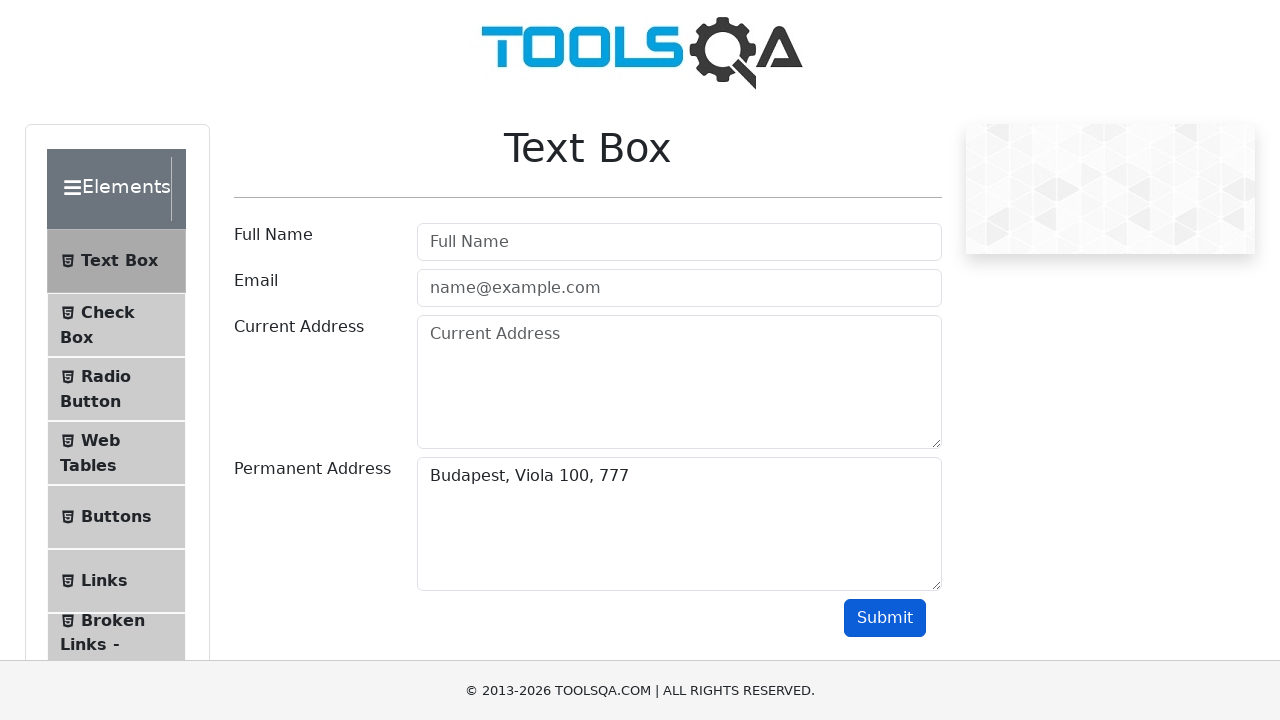